Tests the selectable functionality on DemoQA by scrolling down the page and clicking on the 4th item in the vertical list container to select it.

Starting URL: https://demoqa.com/selectable

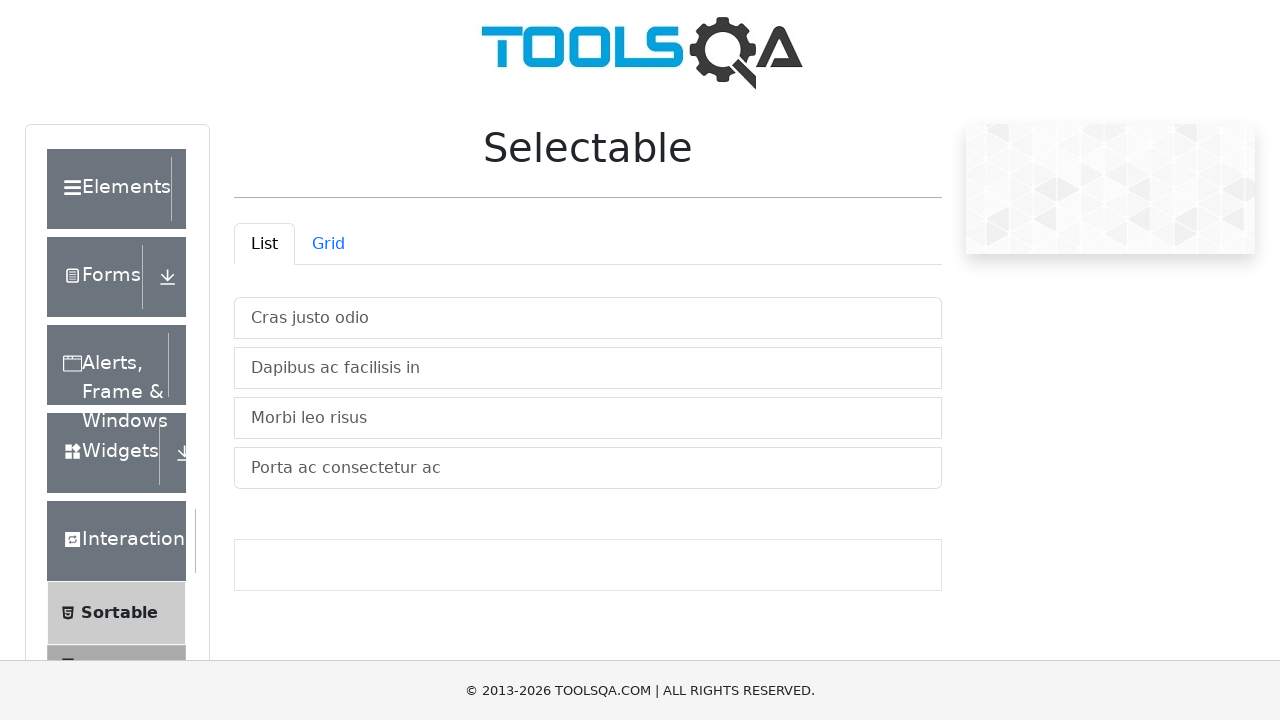

Scrolled down the page by 200 pixels
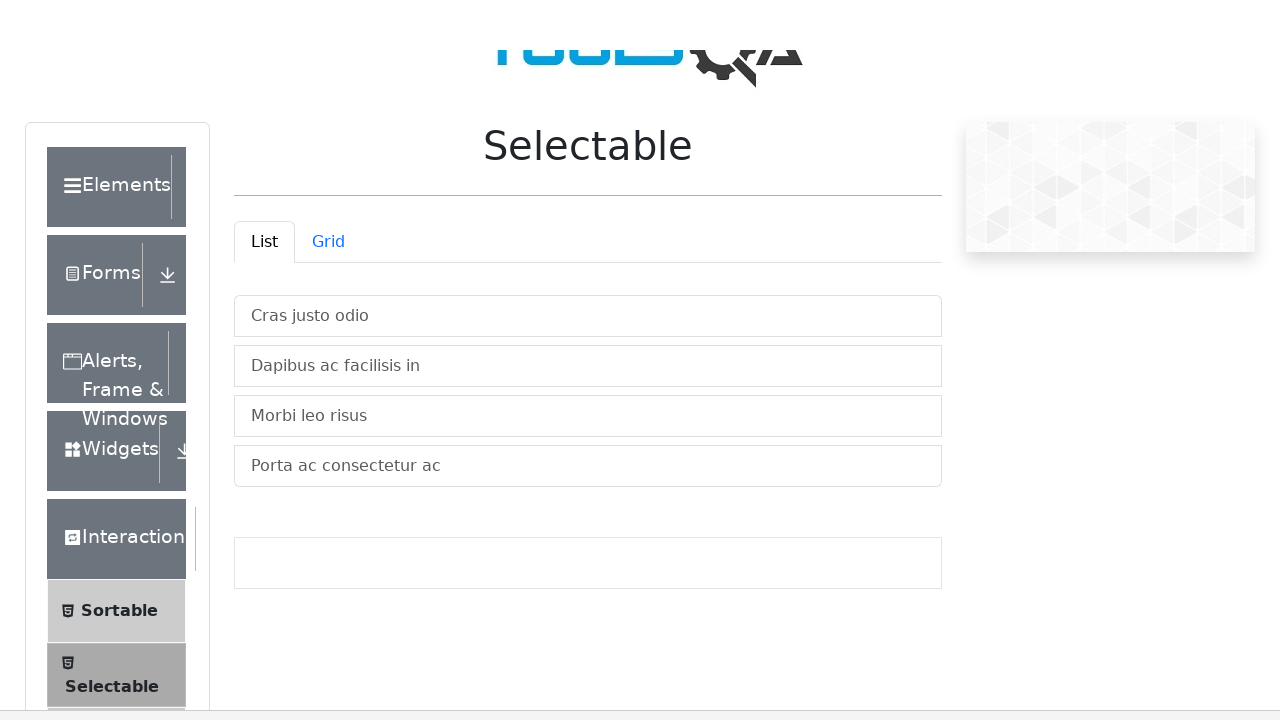

Clicked on the 4th item in the vertical list container to select it at (588, 268) on ul#verticalListContainer li:nth-child(4)
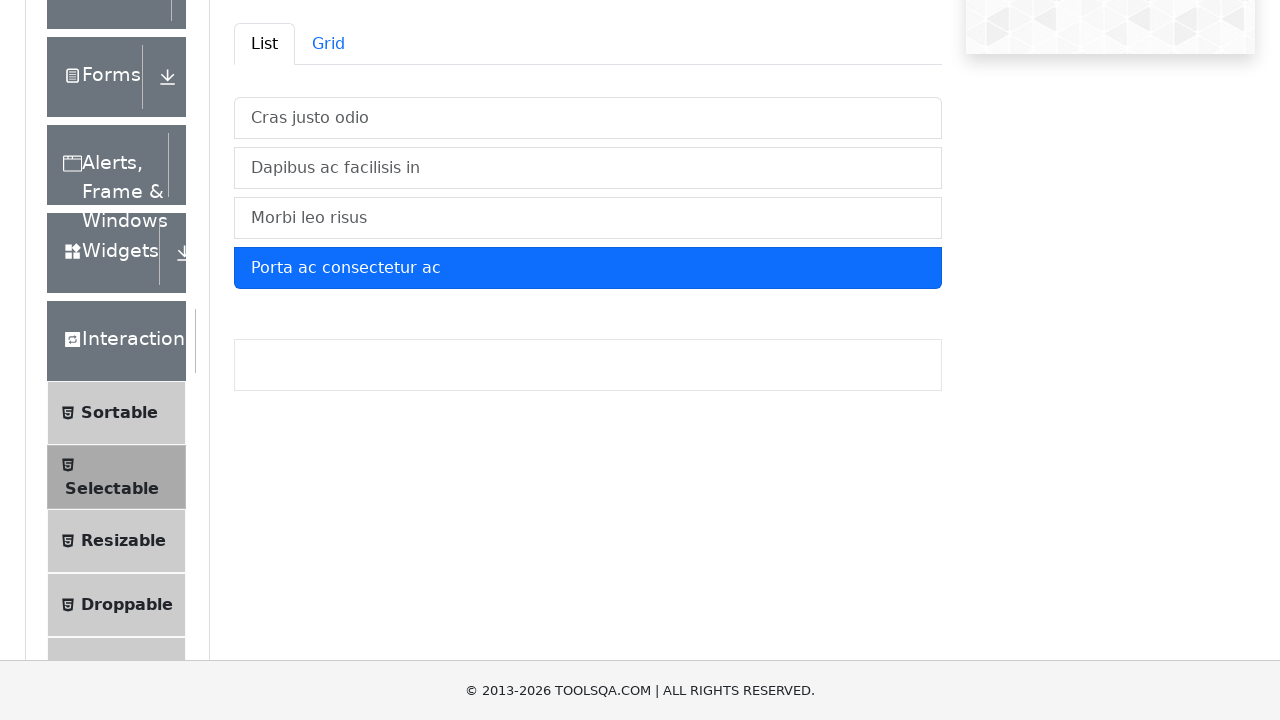

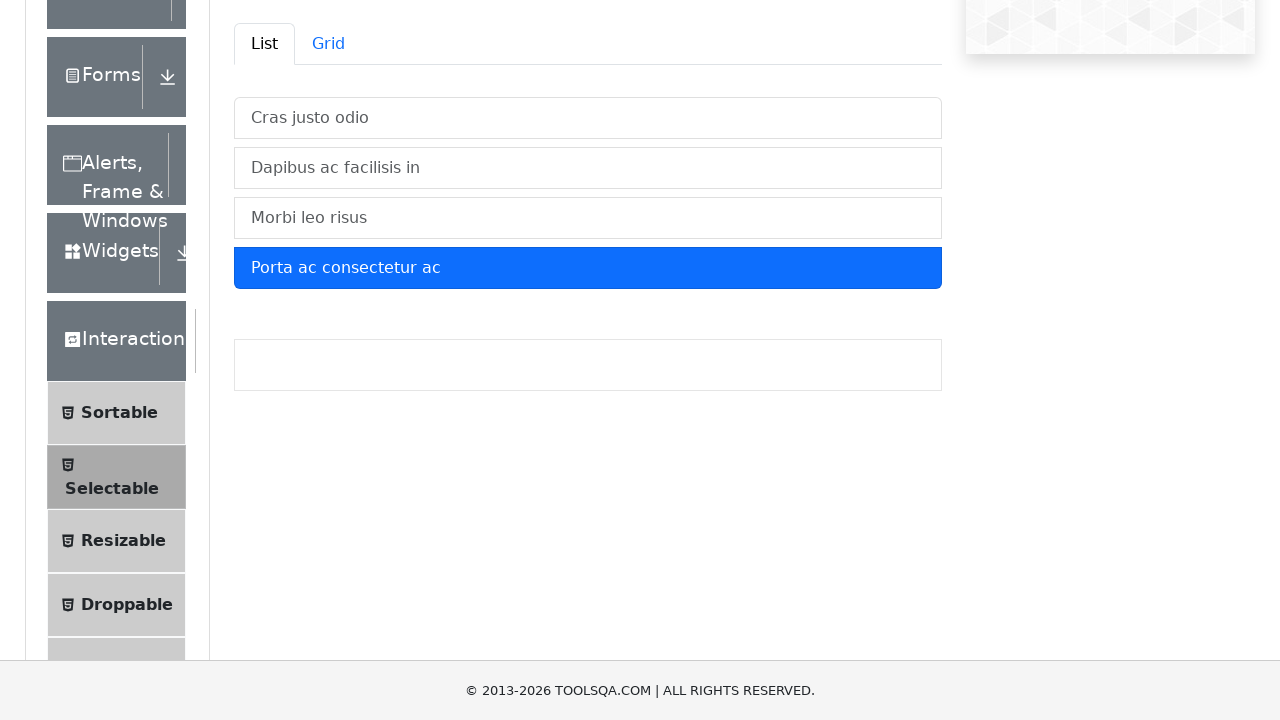